Tests interaction with nested iframes by switching through multiple frame levels, entering text in an input field within the inner frame

Starting URL: https://demo.automationtesting.in/Frames.html

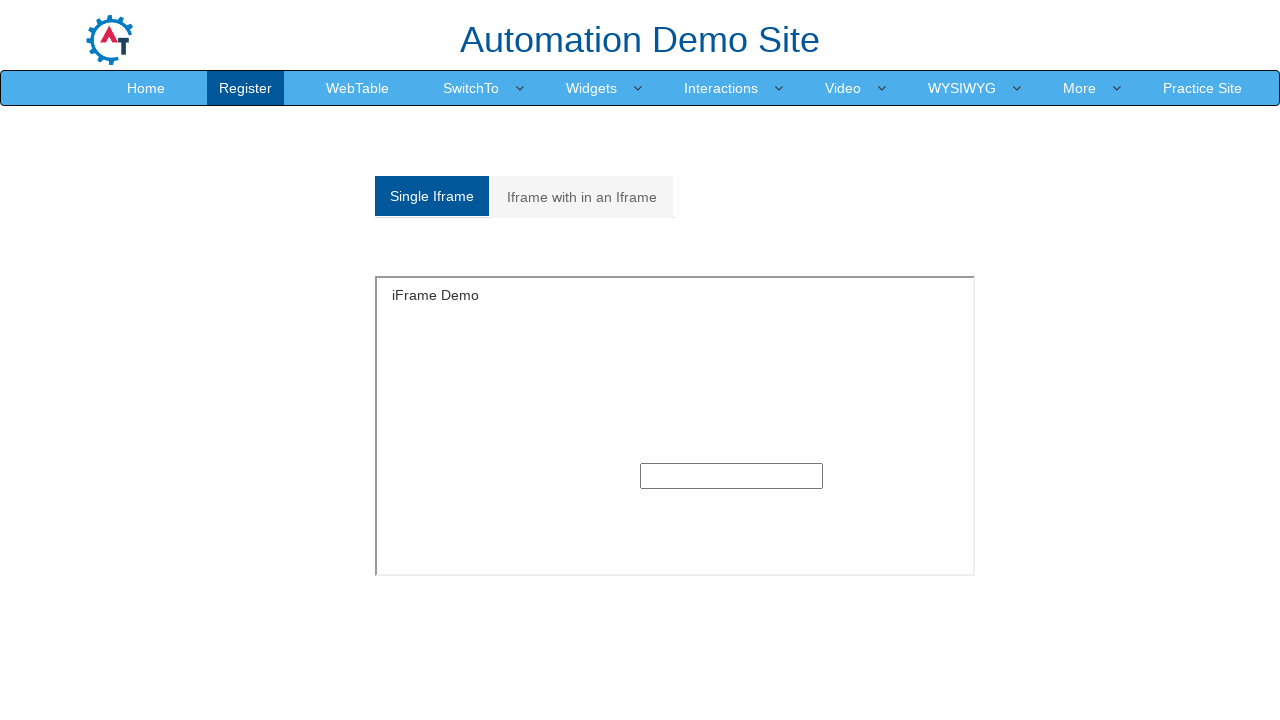

Clicked on 'Iframe with in an Iframe' tab at (582, 197) on xpath=//a[contains(text(),'Iframe with in an Iframe')]
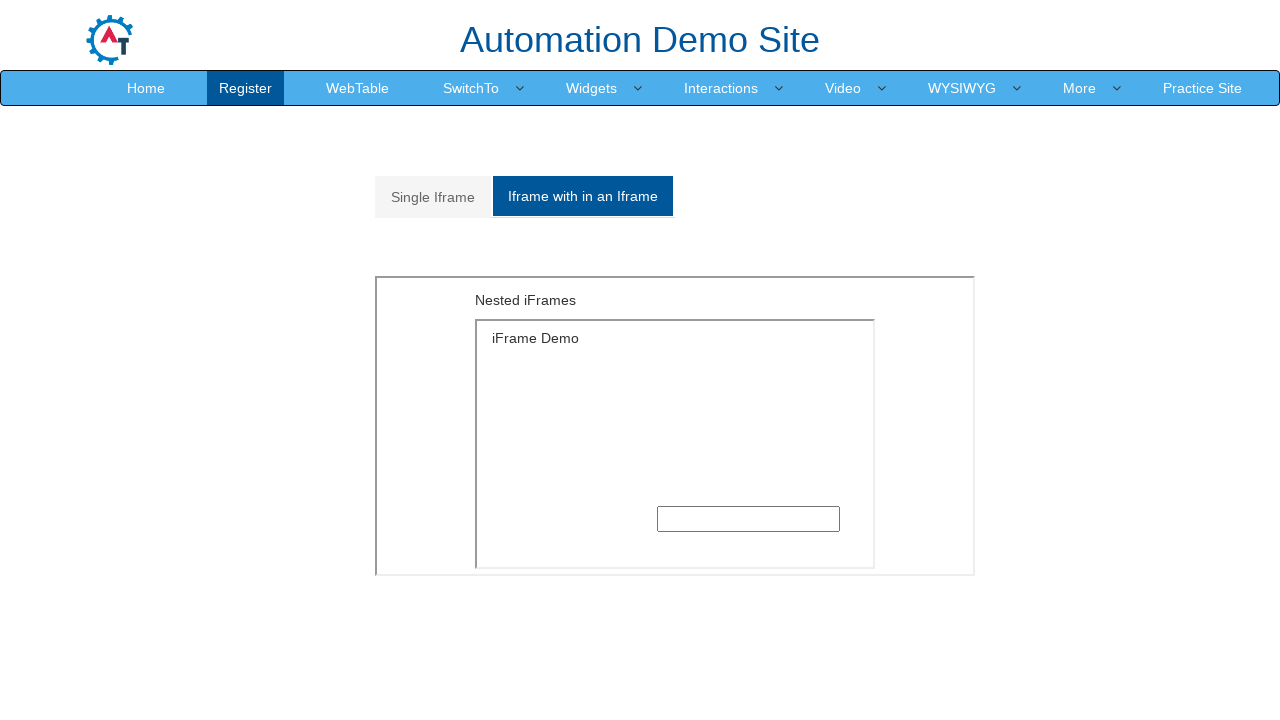

Located outer iframe with src='MultipleFrames.html'
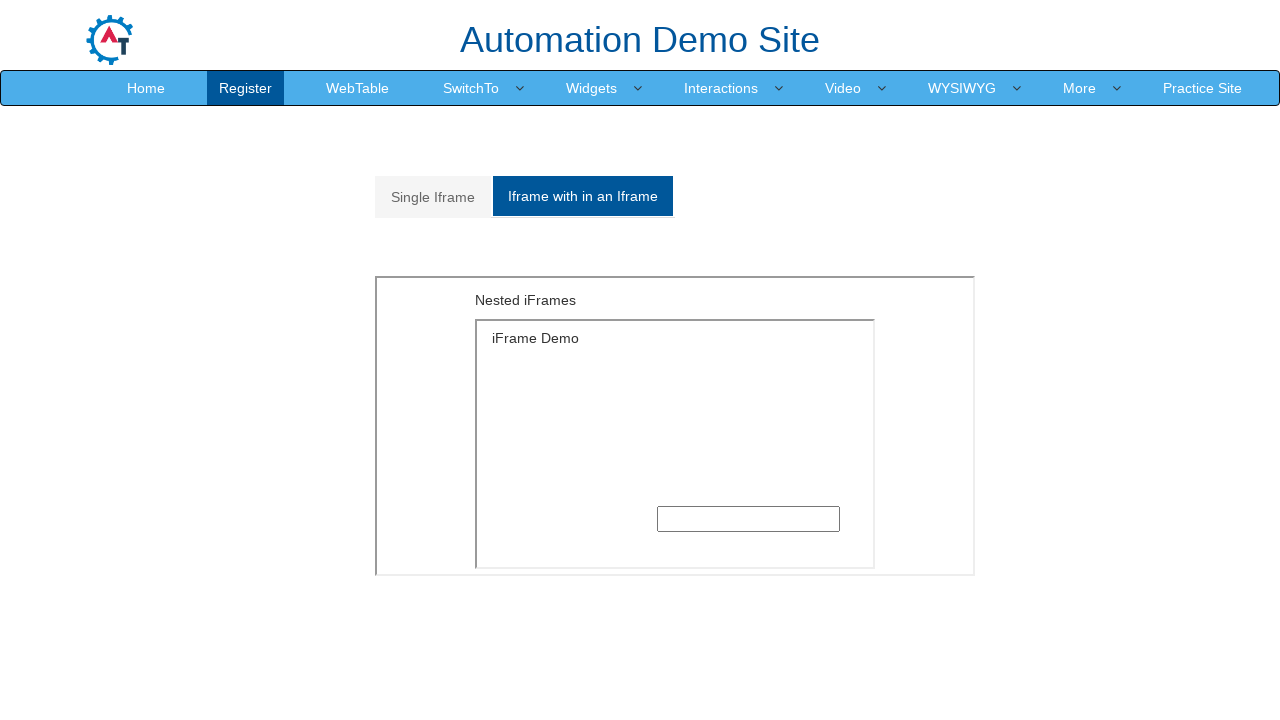

Located inner iframe within outer frame
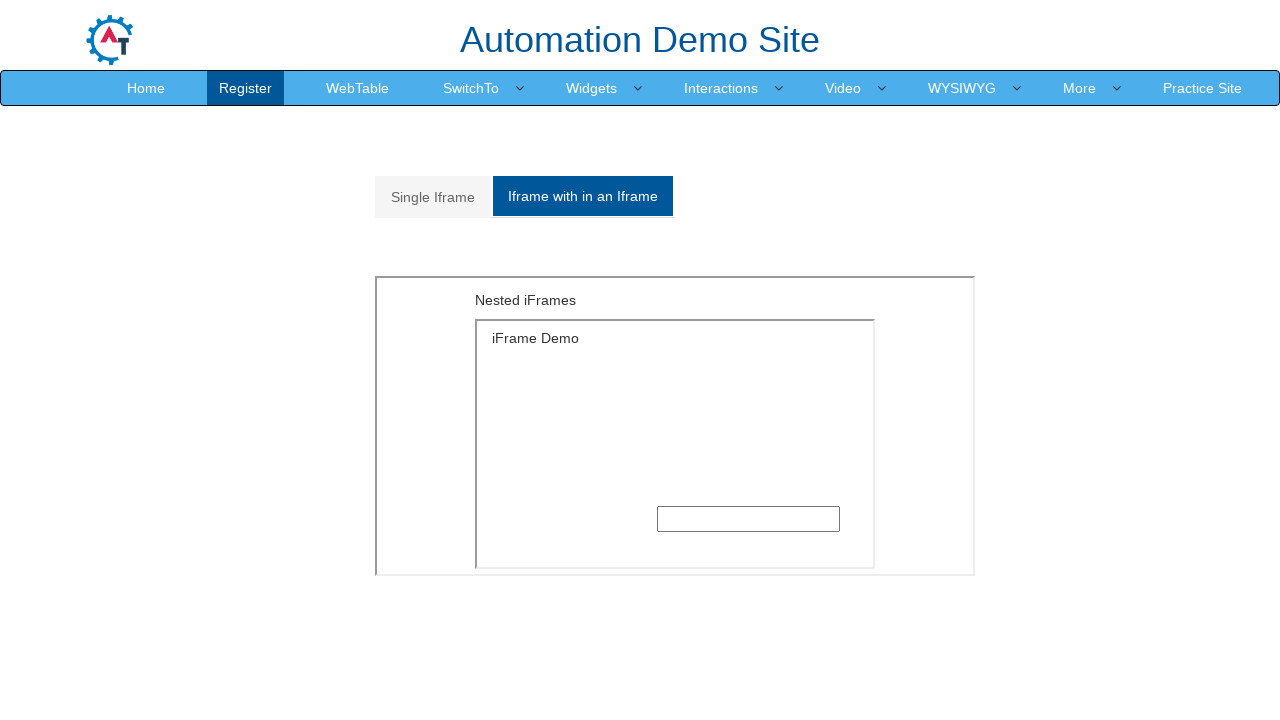

Filled text input field in nested iframe with 'Testing Nested Frames' on xpath=//iframe[@src='MultipleFrames.html'] >> internal:control=enter-frame >> xp
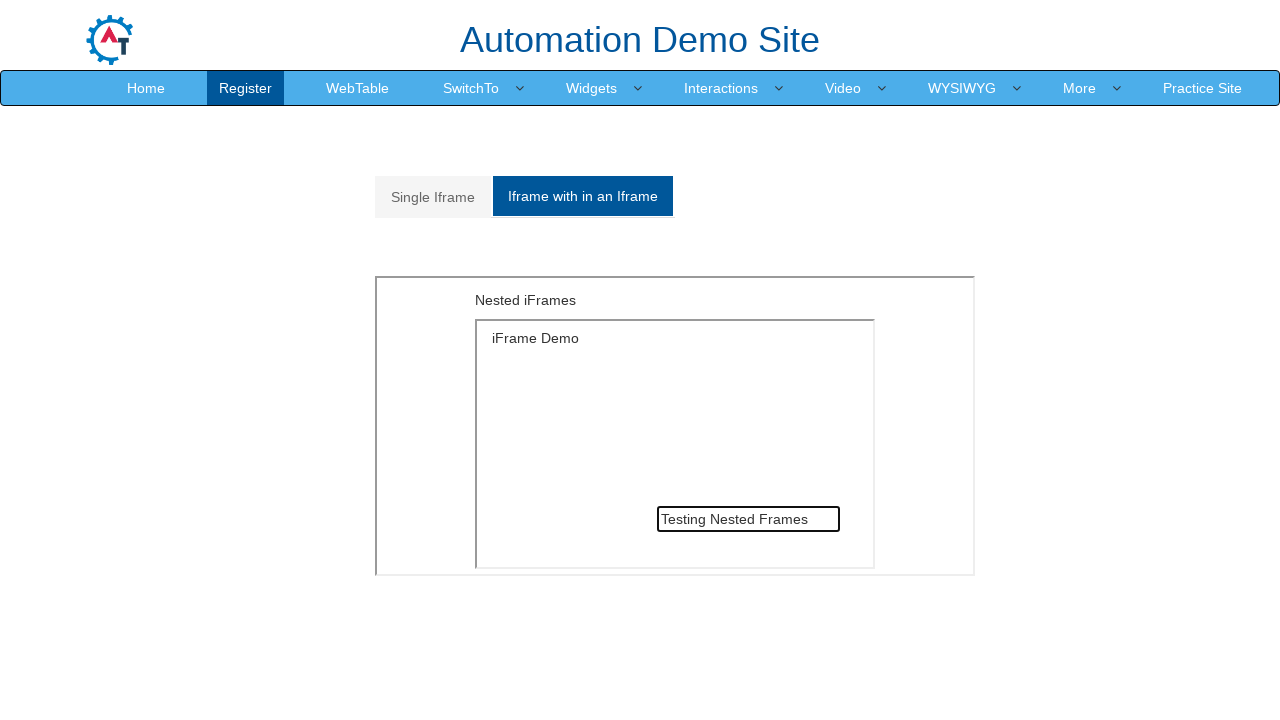

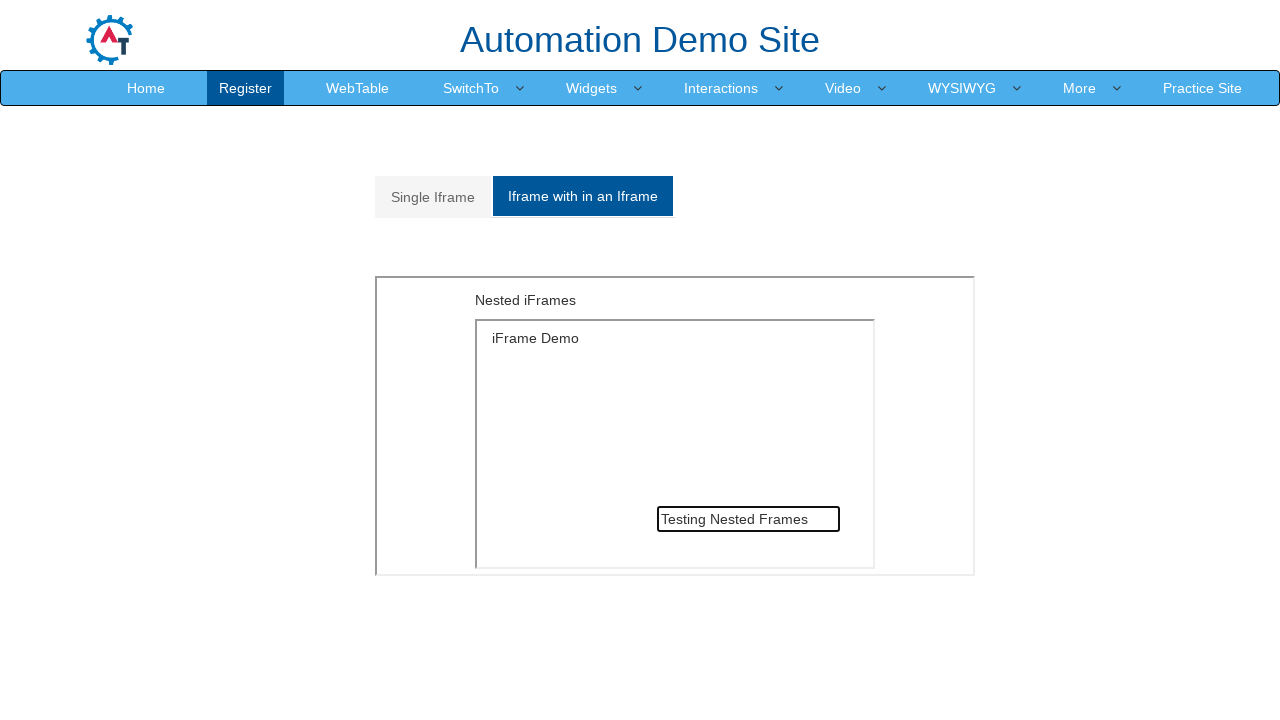